Navigates to a demo tables page and retrieves employee information (last name and username) for a specific first name from a table

Starting URL: http://automationbykrishna.com/

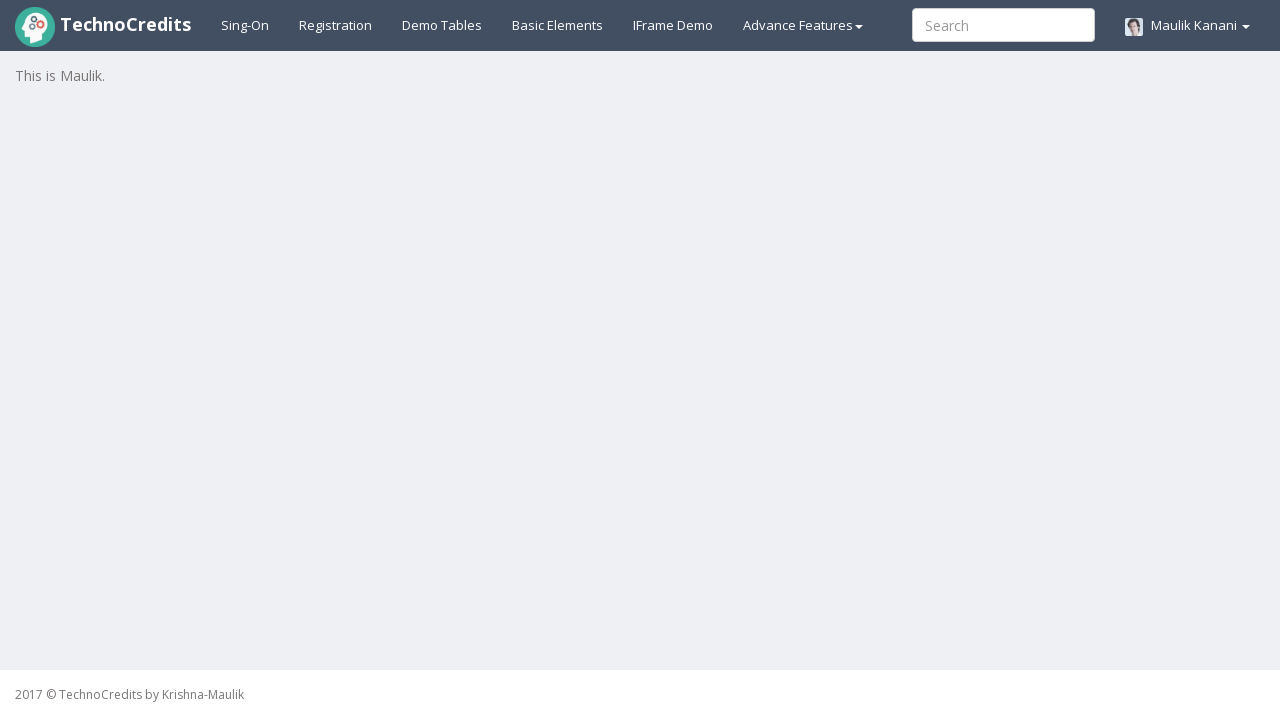

Clicked on Demo Tables link to navigate to tables page at (442, 25) on a:has-text('Demo Tables')
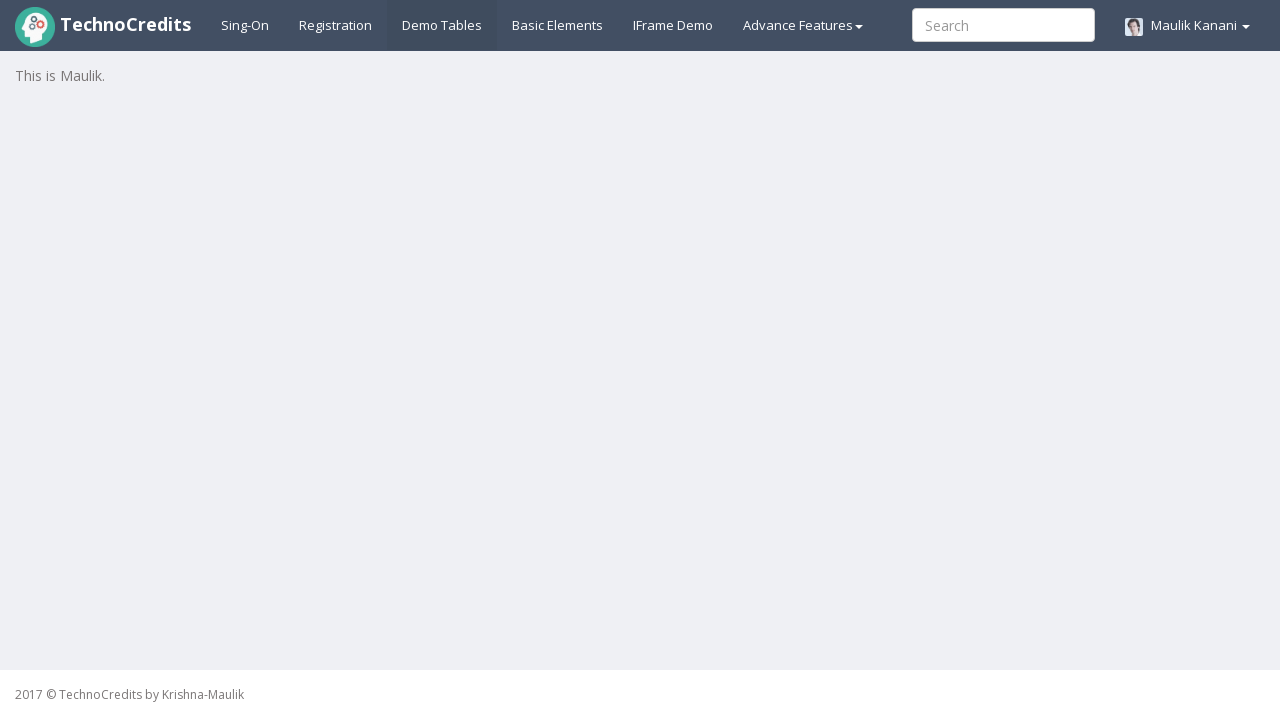

Table with id 'table1' loaded and visible
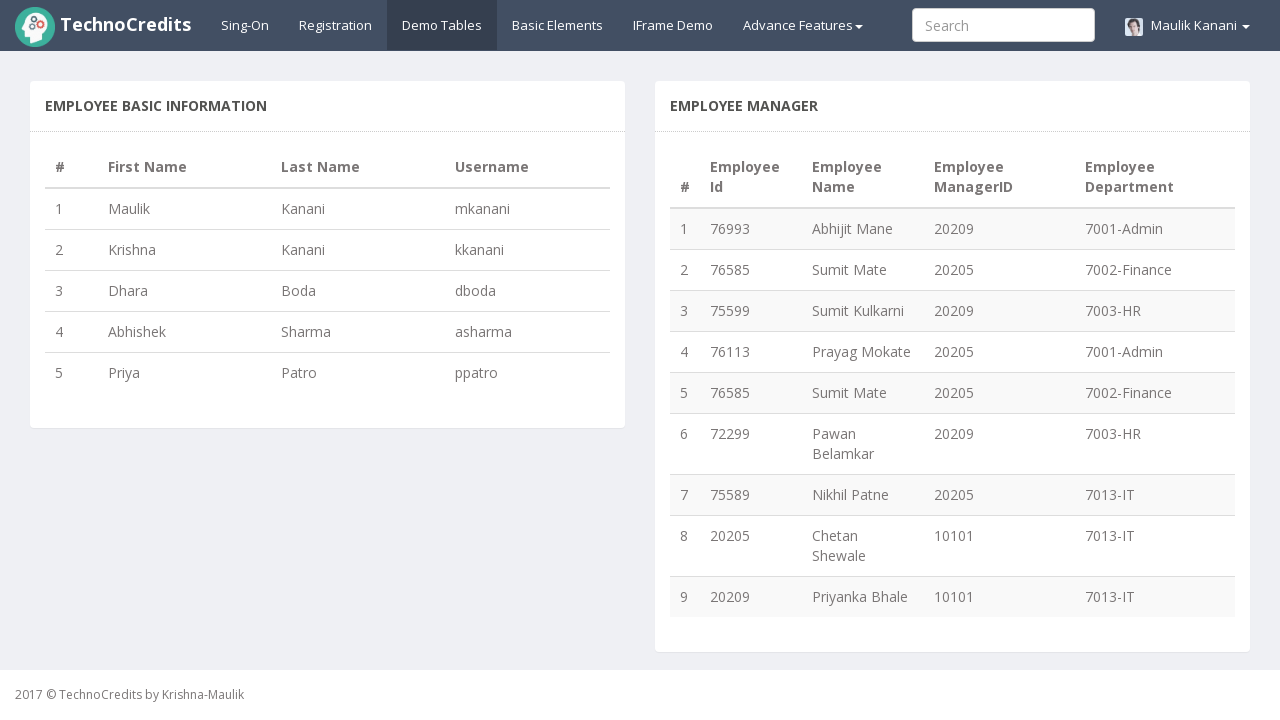

Located last name element for employee with first name 'Maulik'
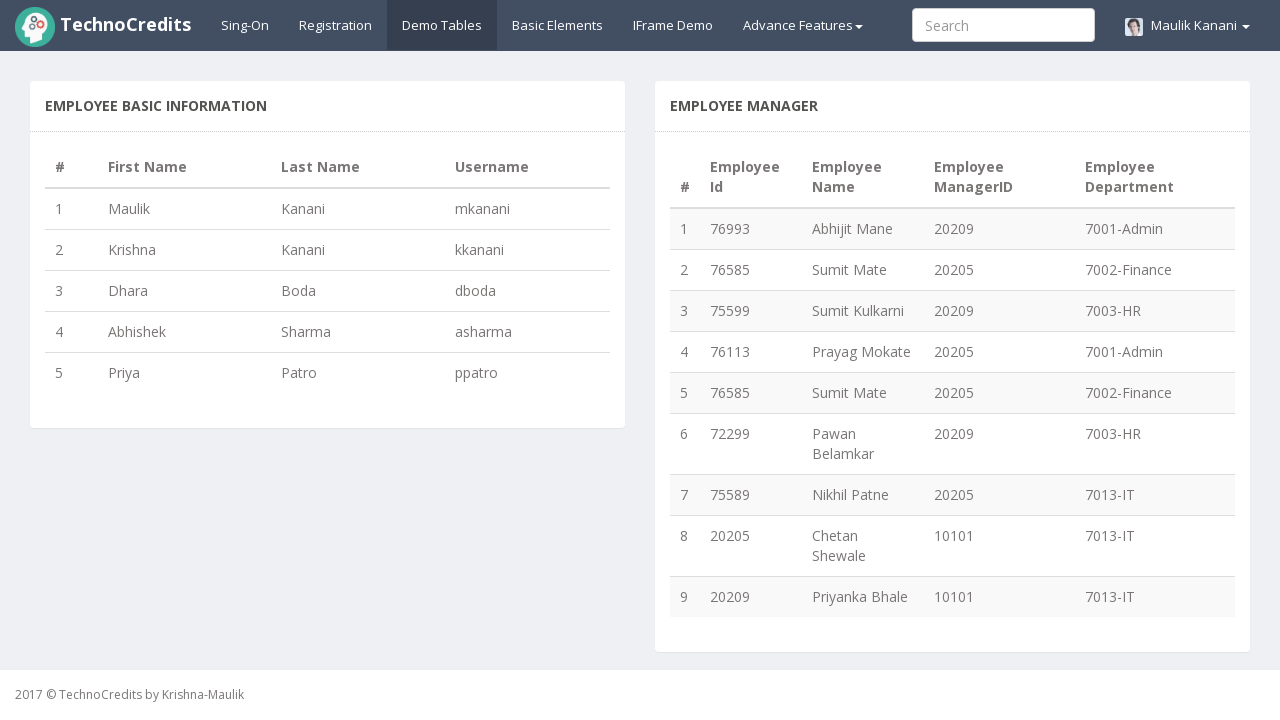

Retrieved last name value: Kanani
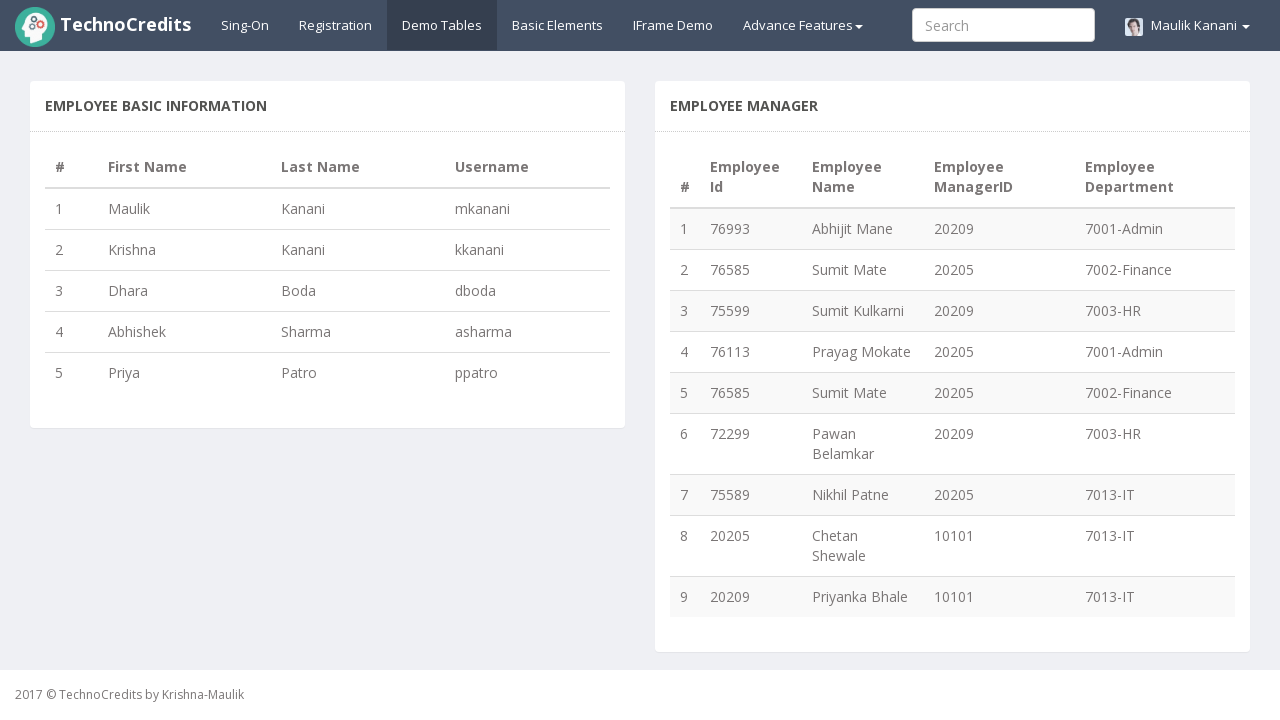

Located user name element for employee with first name 'Maulik'
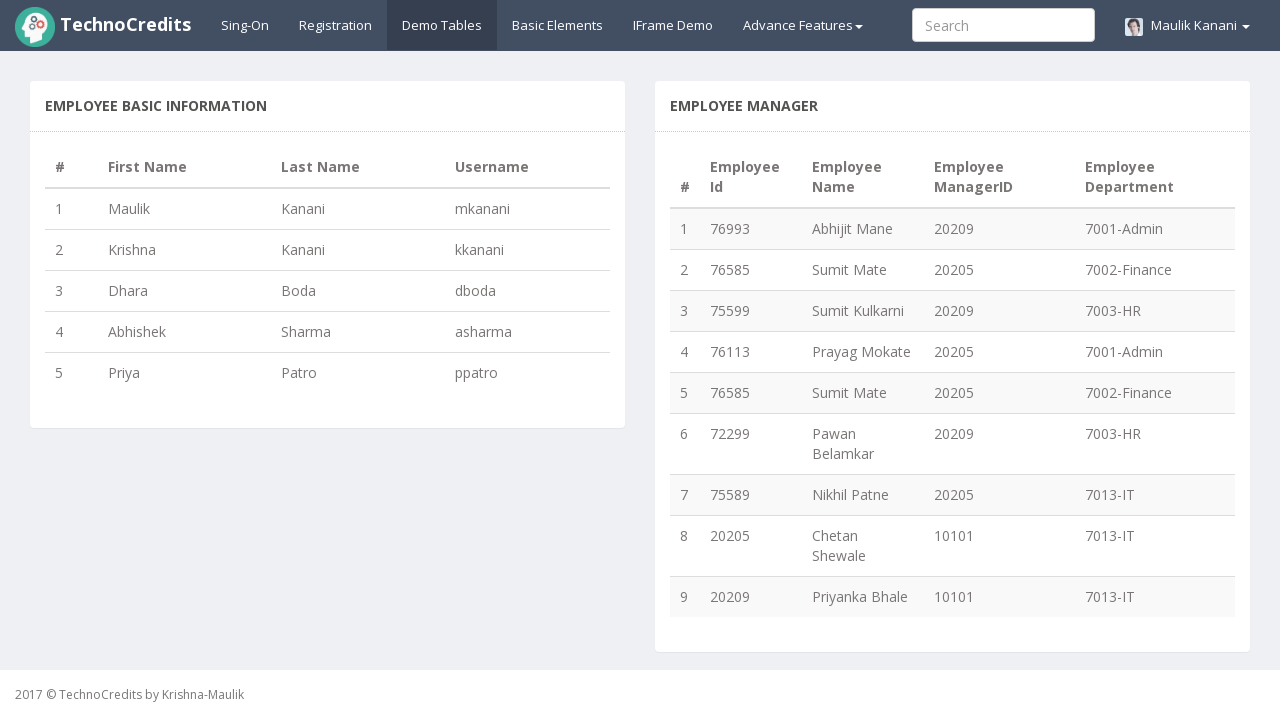

Retrieved user name value: mkanani
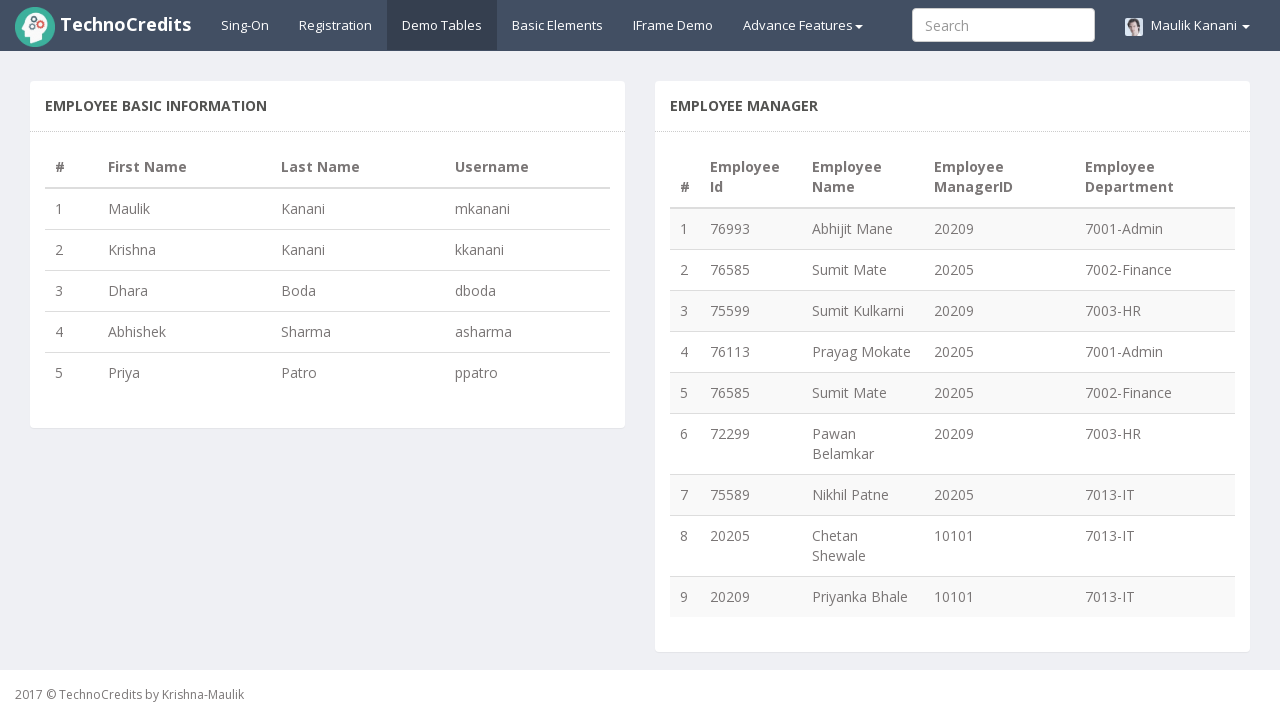

Printed employee information - FirstName: Maulik, LastName: Kanani, UserName: mkanani
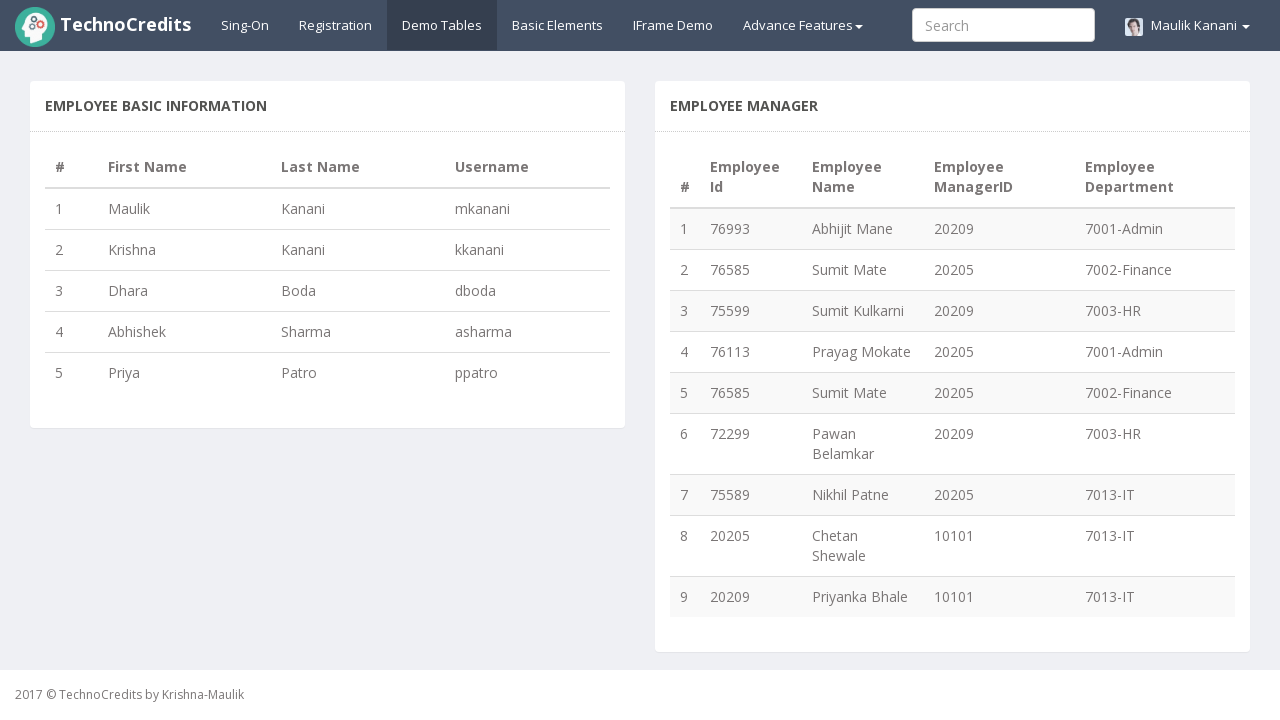

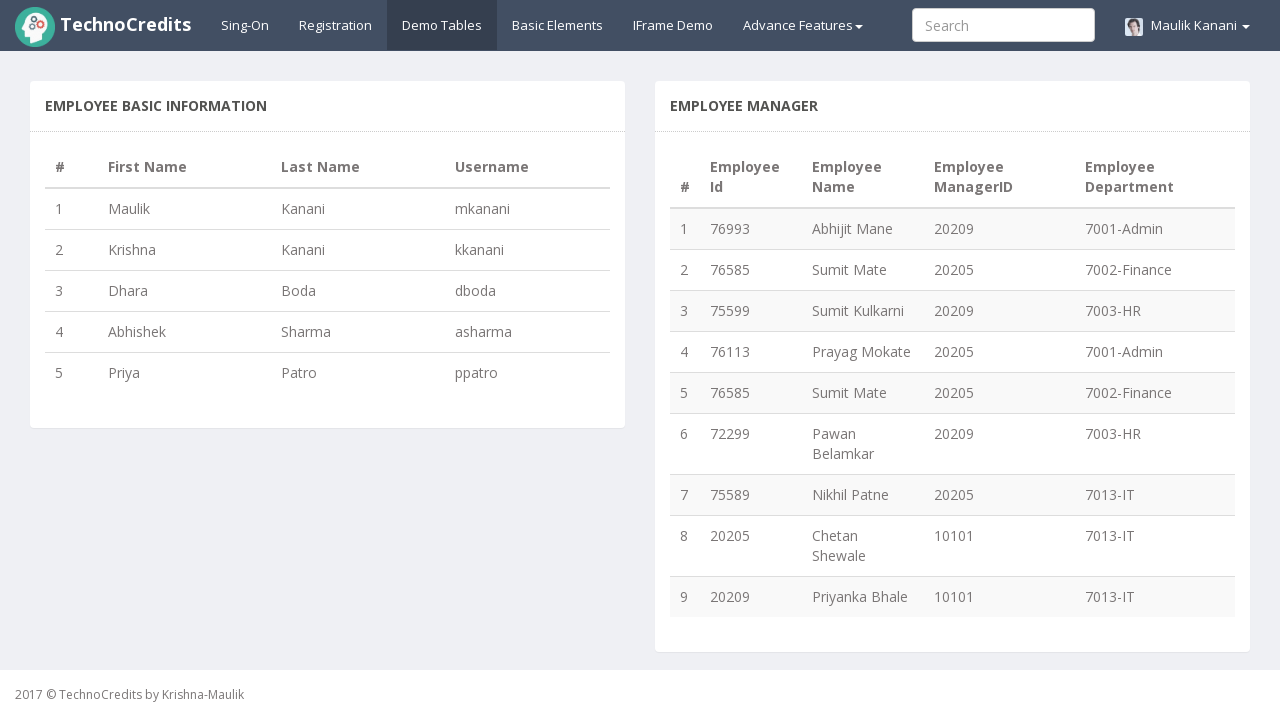